Tests custom dropdown functionality on jQuery UI demo page by clicking dropdown and selecting an option from the list

Starting URL: https://jqueryui.com/resources/demos/selectmenu/default.html

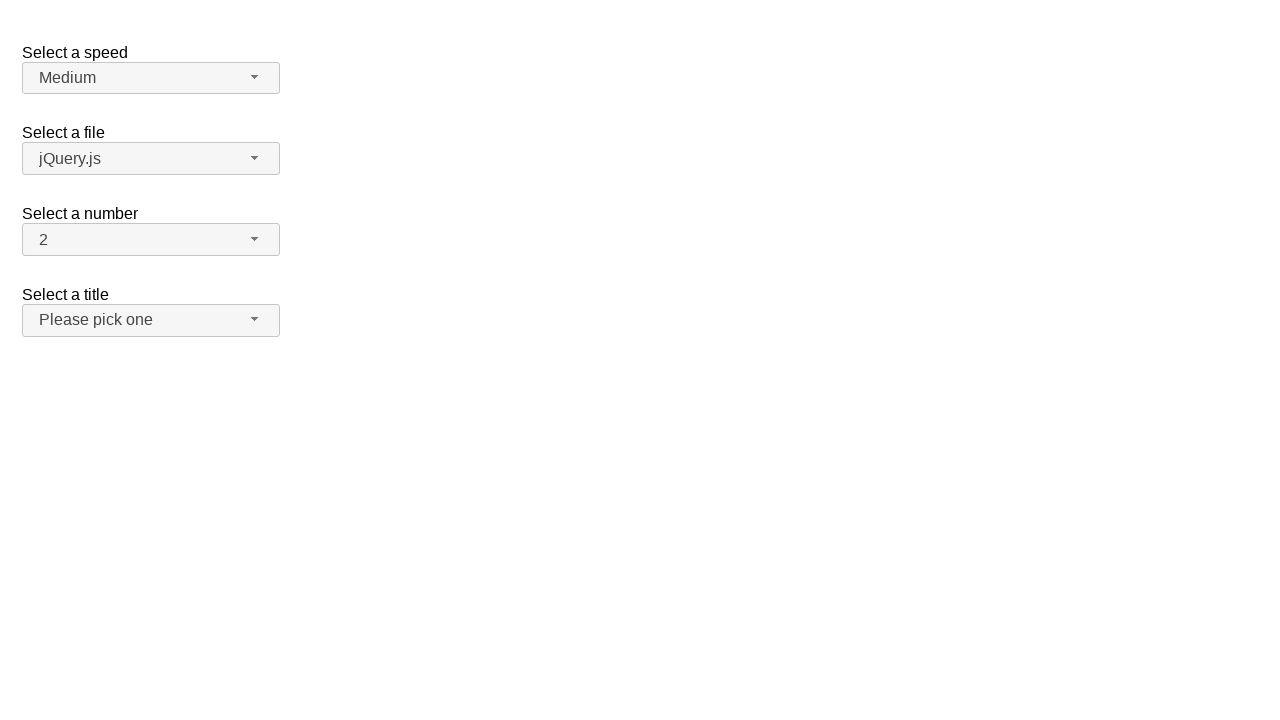

Clicked speed dropdown button to expand options at (151, 78) on #speed-button
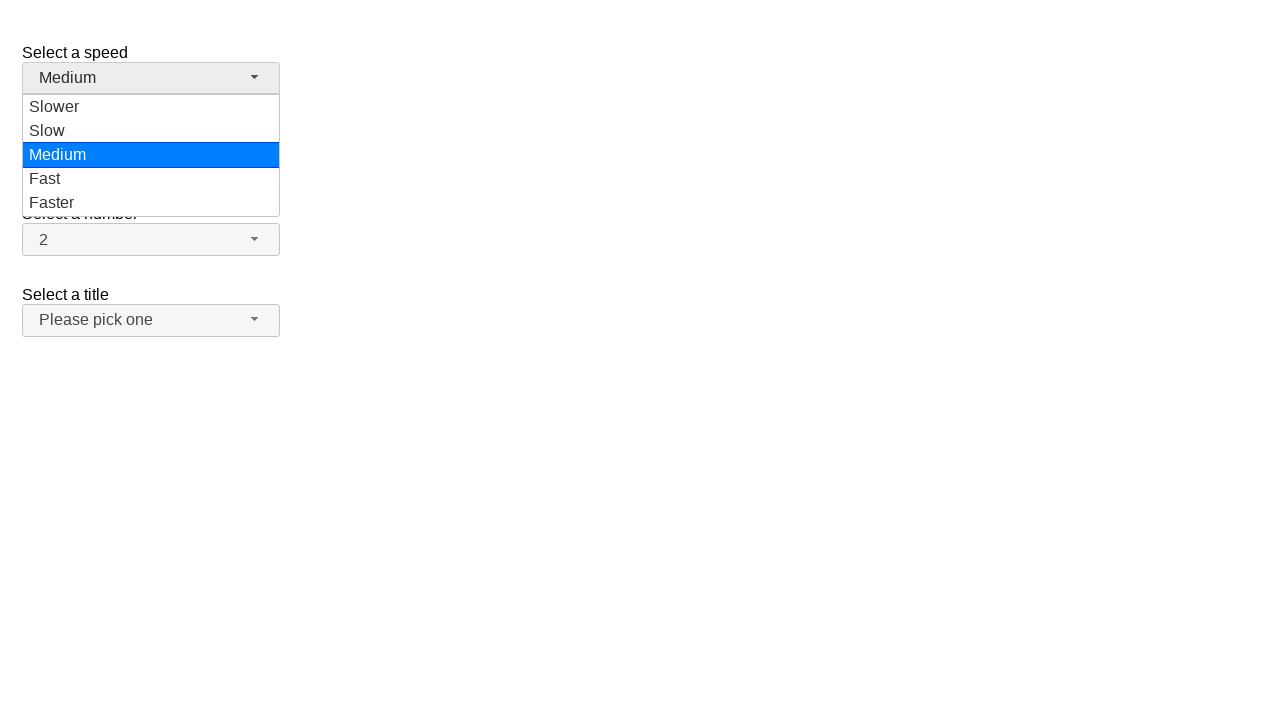

Dropdown menu items became visible
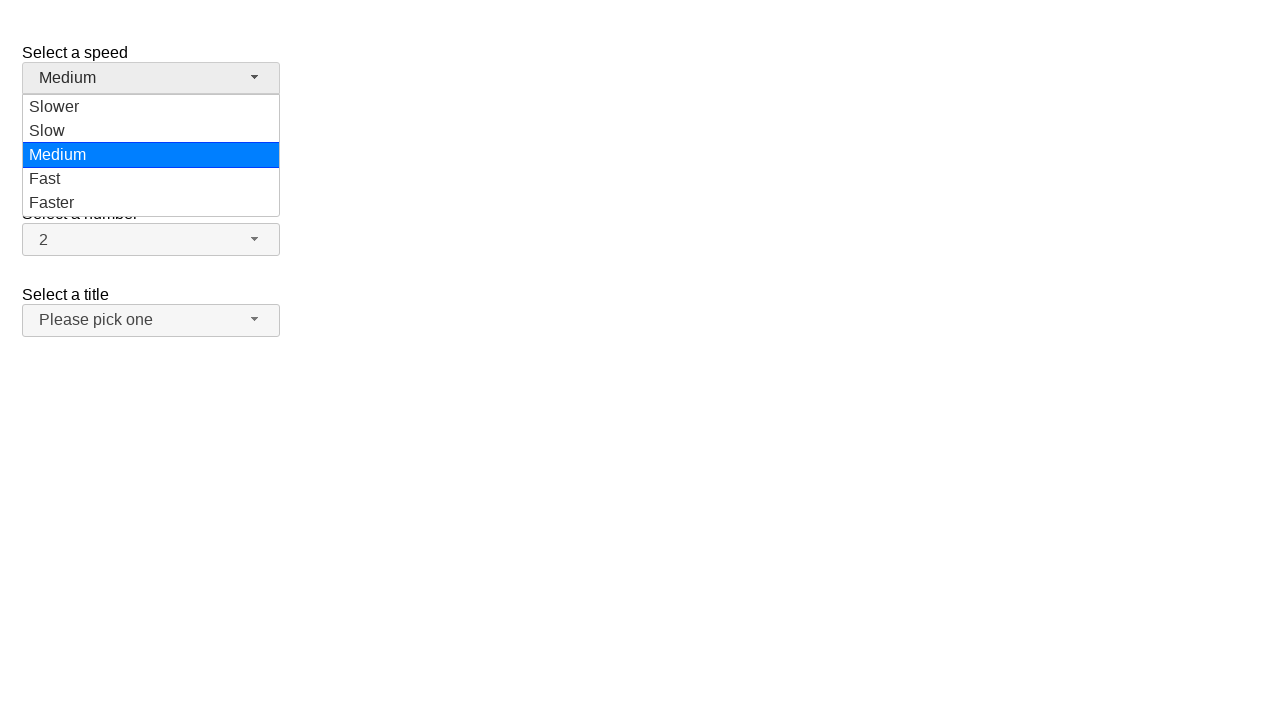

Retrieved all dropdown items from speed menu
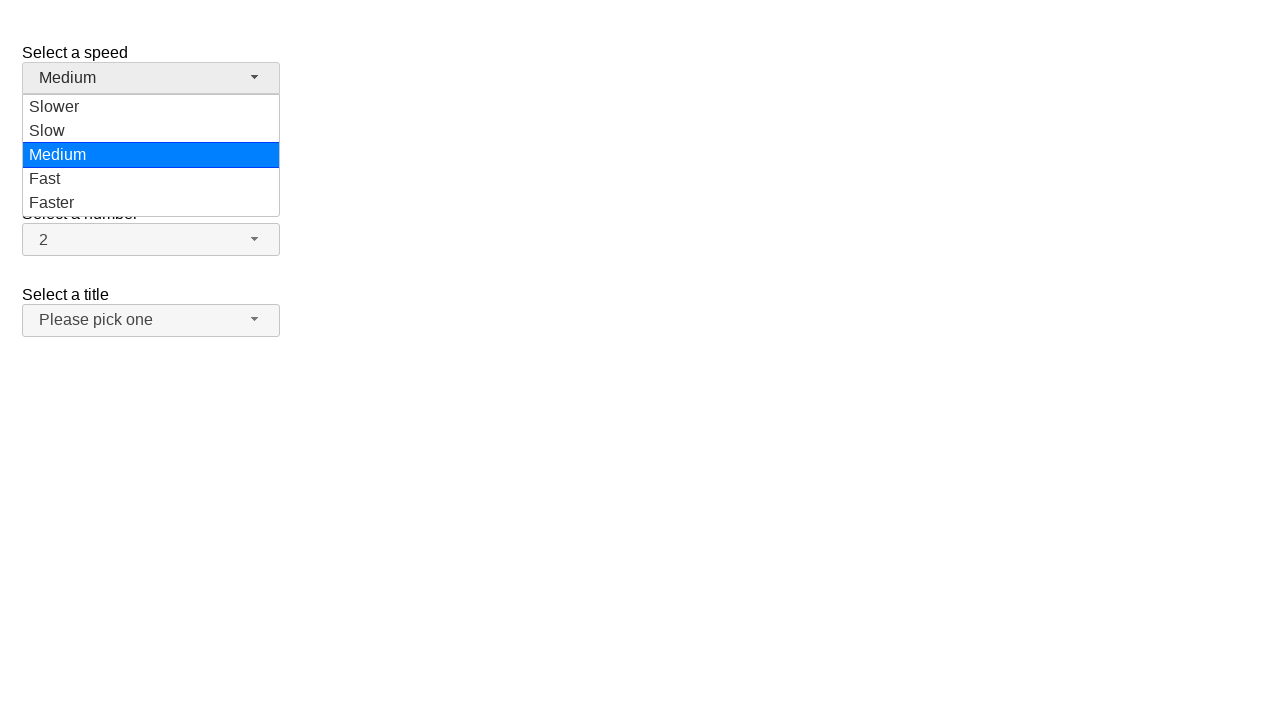

Selected 'Fast' option from dropdown menu
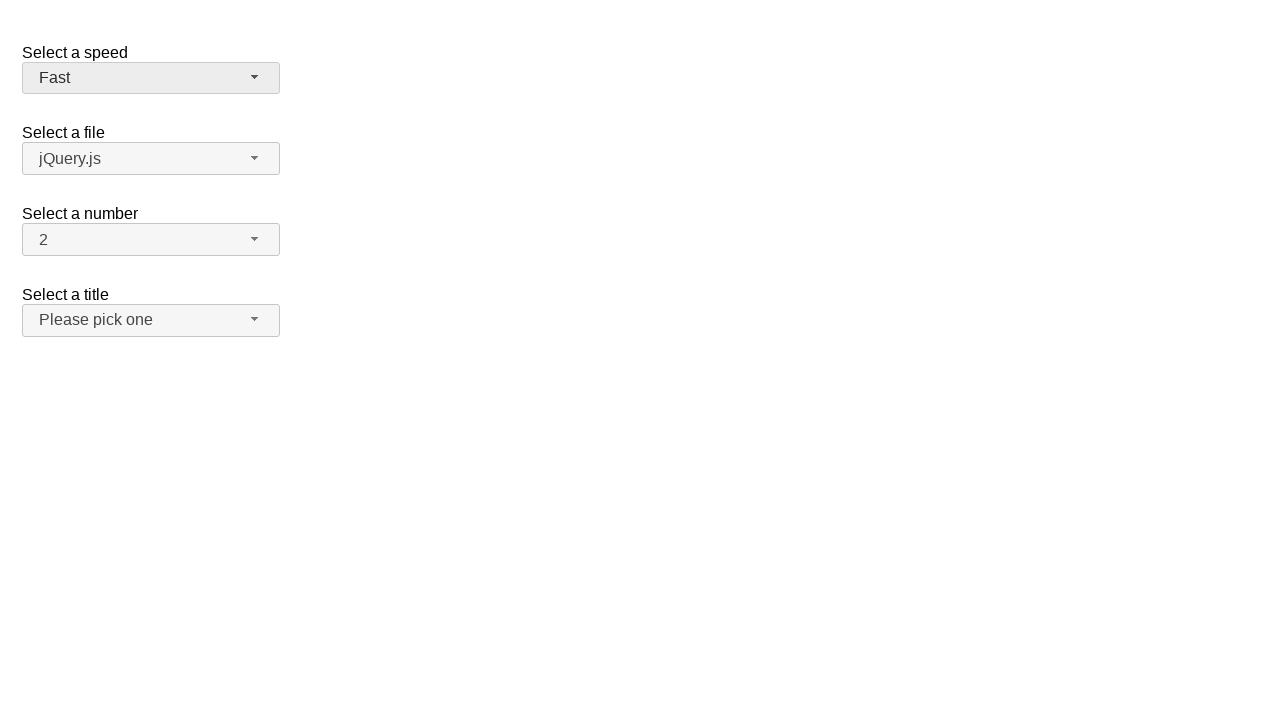

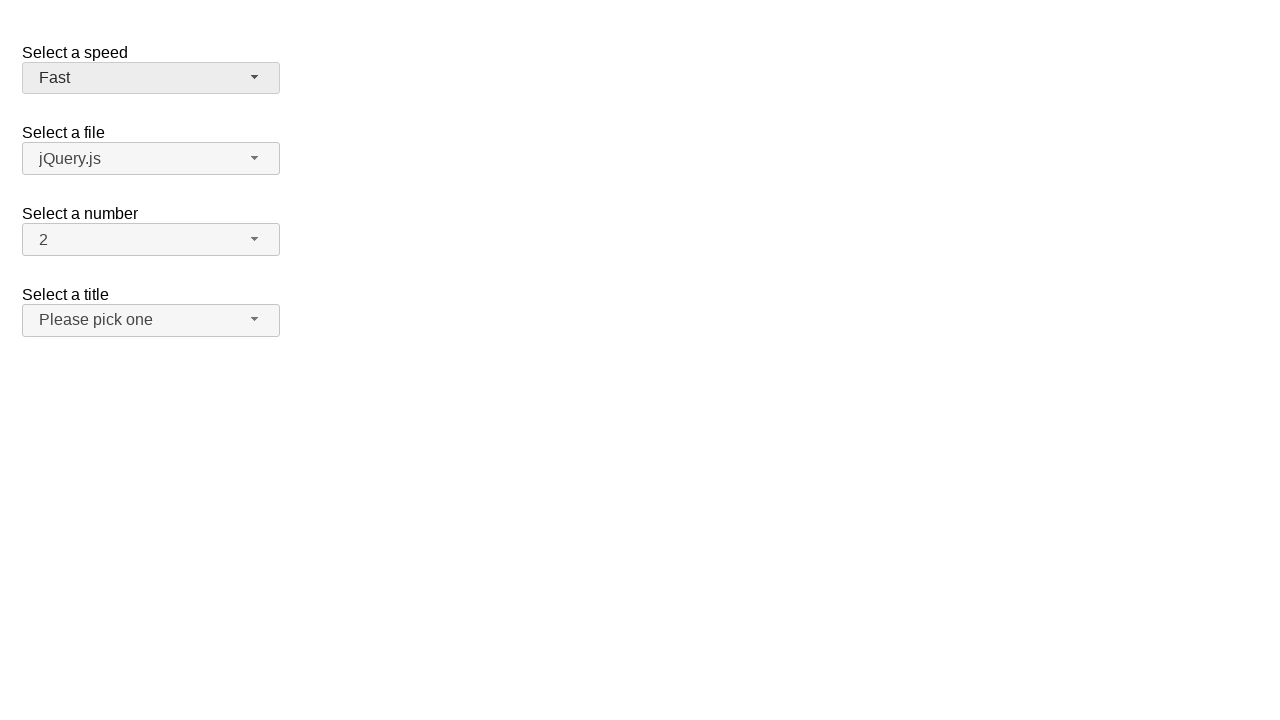